Tests JavaScript alert handling by clicking a button that triggers a JS alert, accepting the alert, and verifying the result message displays correctly.

Starting URL: https://the-internet.herokuapp.com/javascript_alerts

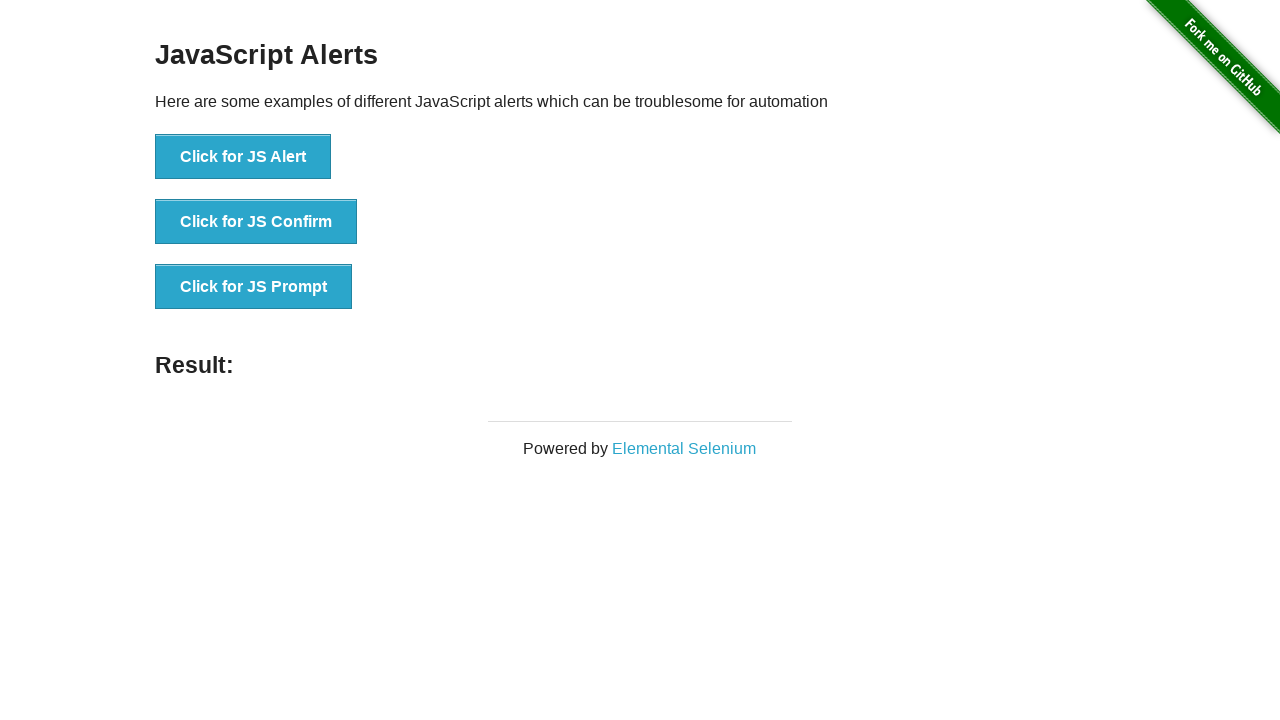

Set up dialog handler to accept alerts
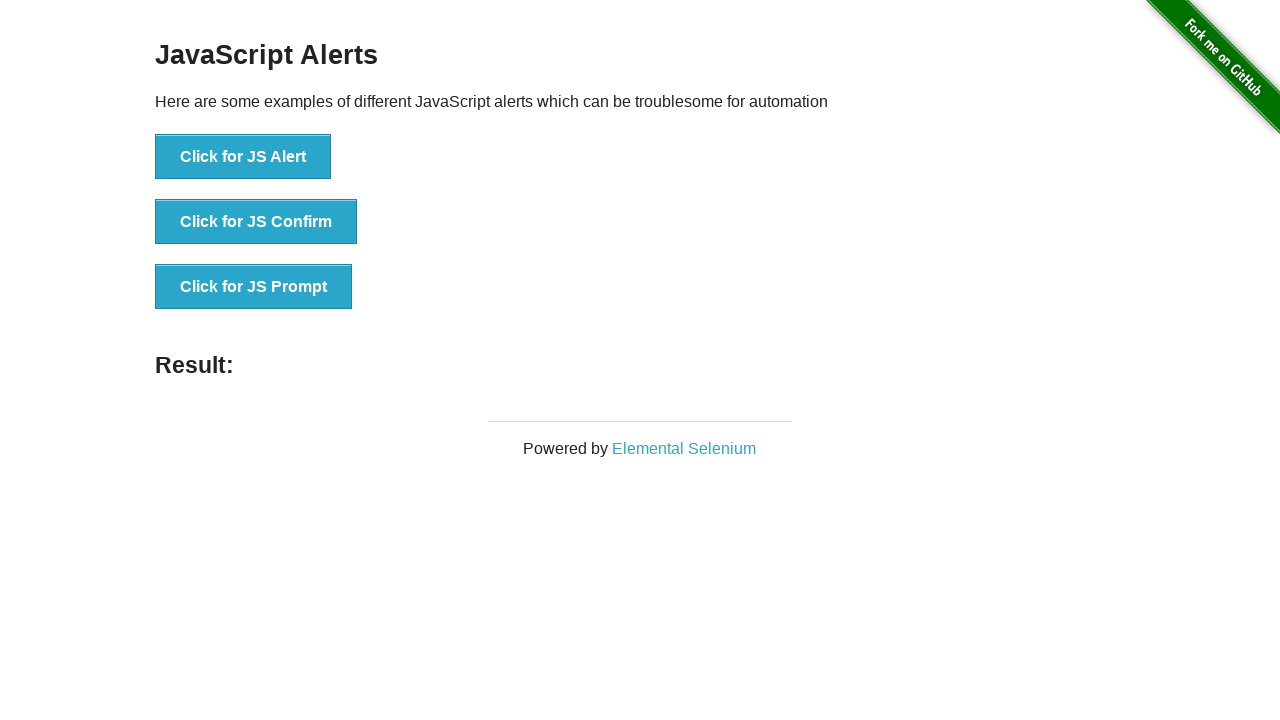

Clicked button to trigger JavaScript alert at (243, 157) on xpath=//button[text()='Click for JS Alert']
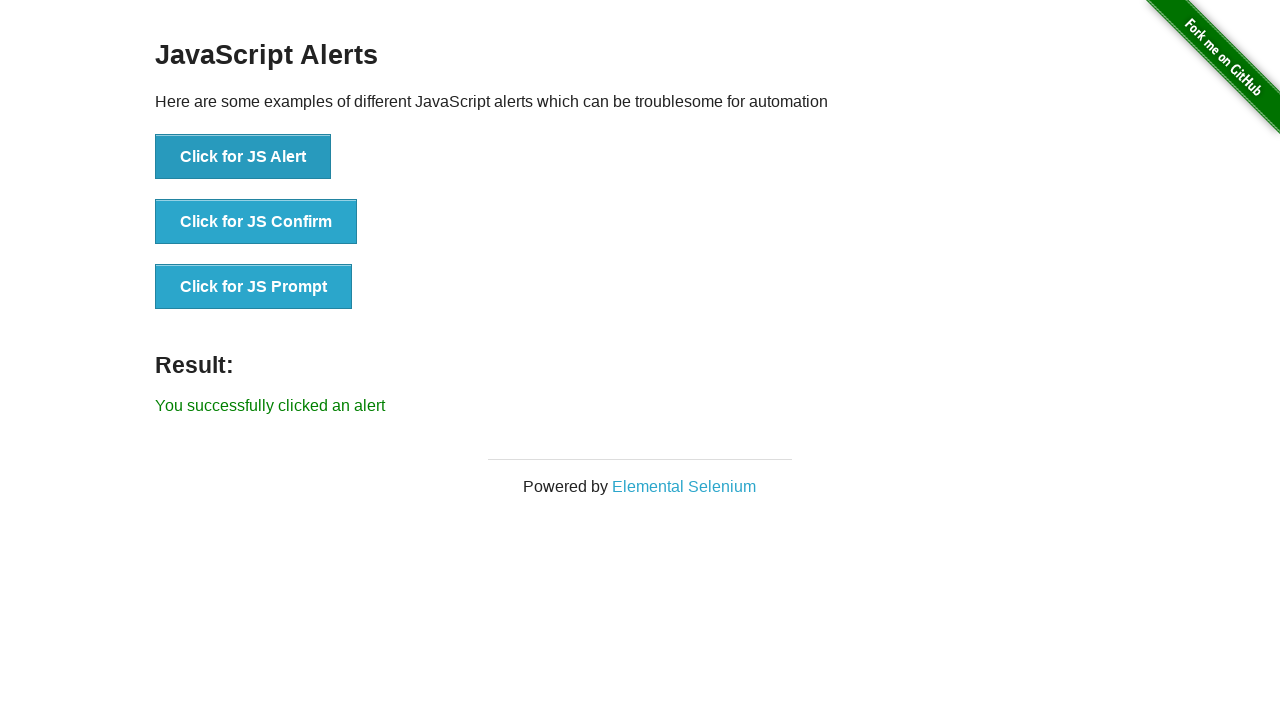

Result message element loaded after alert was accepted
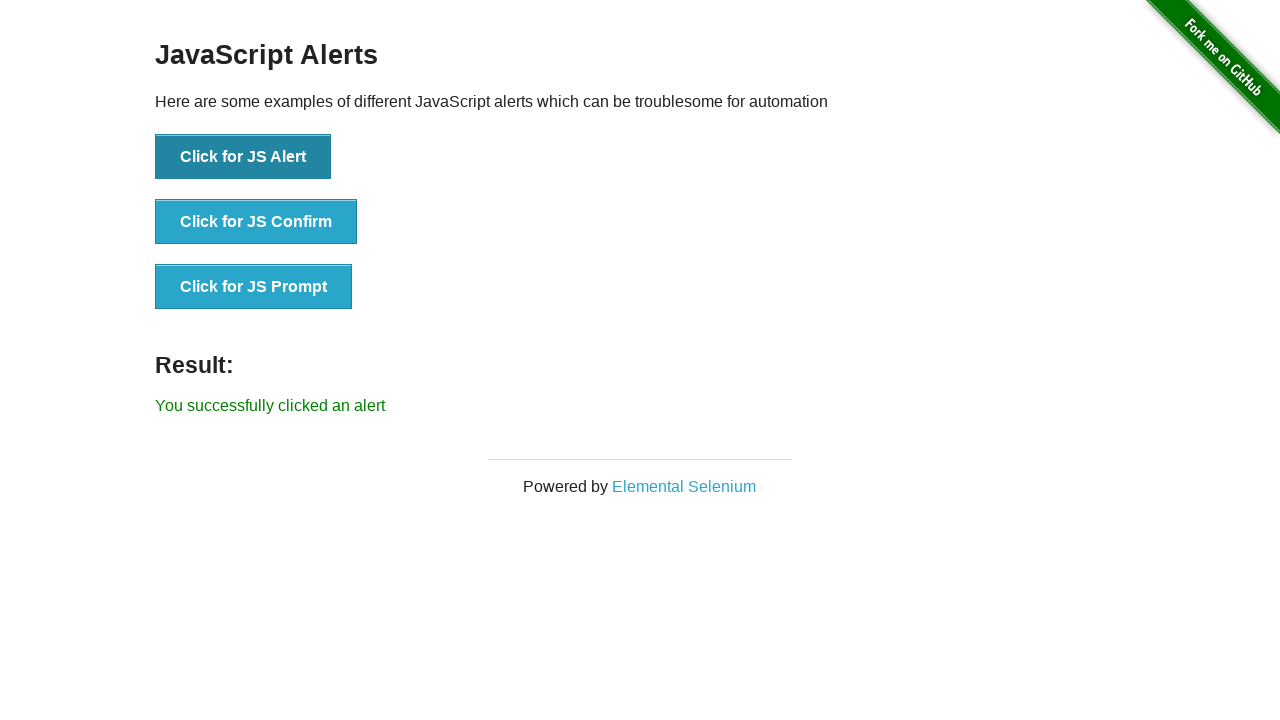

Retrieved result message text
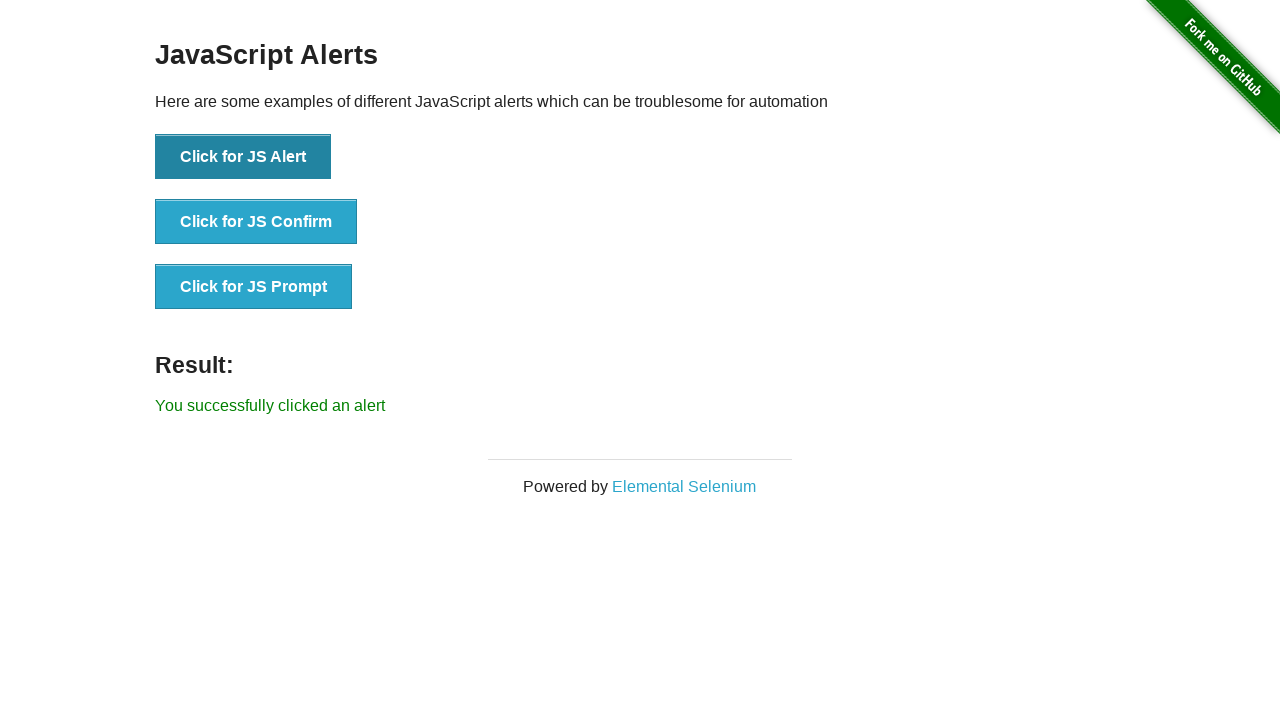

Verified result message displays 'You successfully clicked an alert'
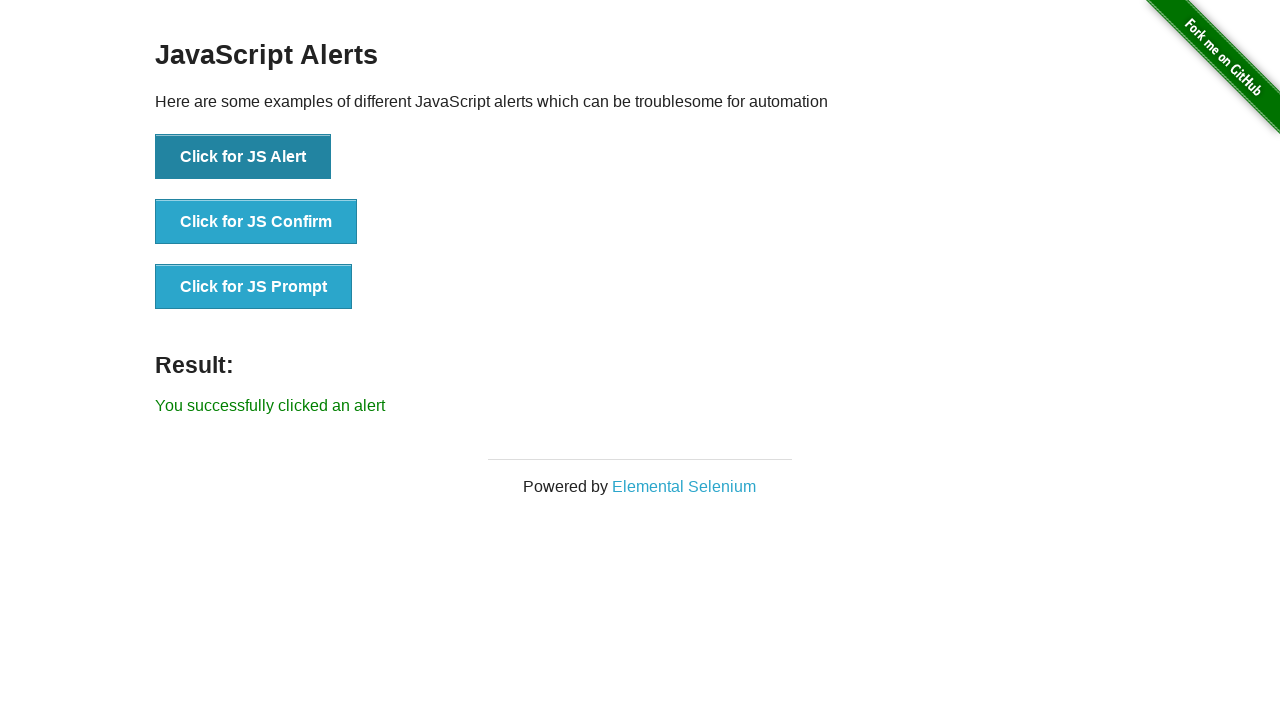

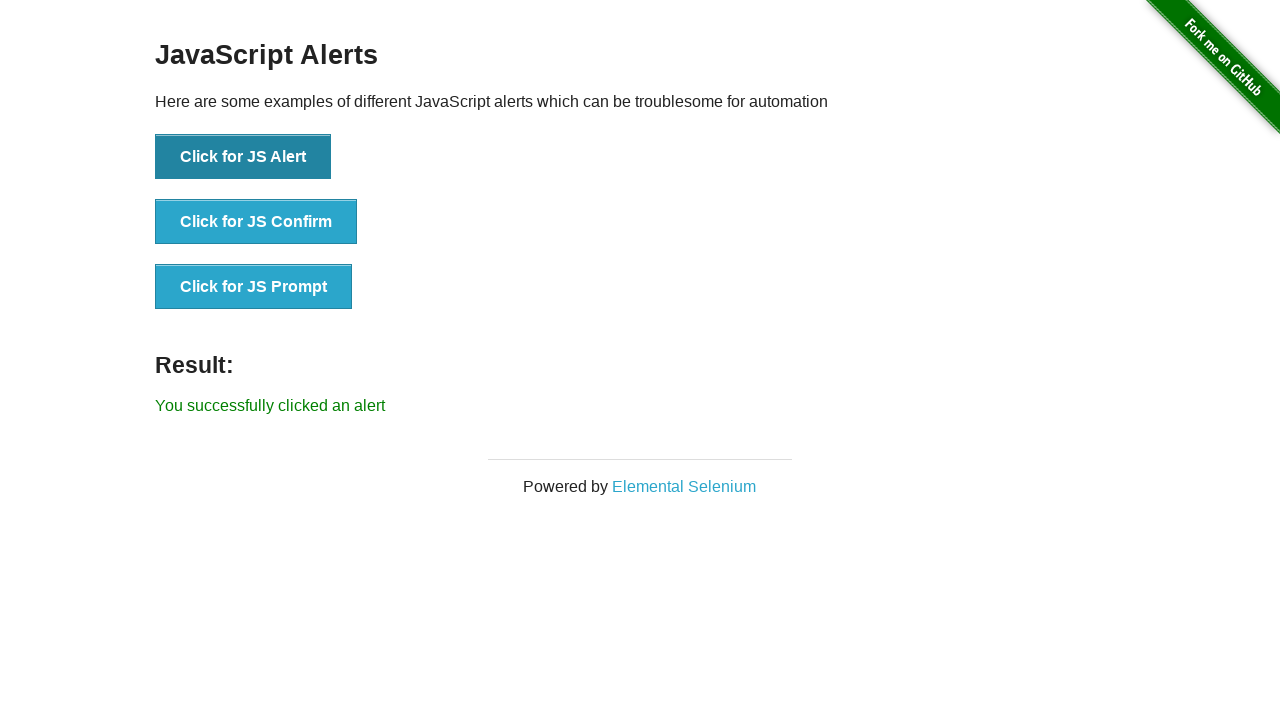